Tests button interactions including single click, double click, and right click on different buttons.

Starting URL: https://www.tutorialspoint.com/selenium/practice/slider.php

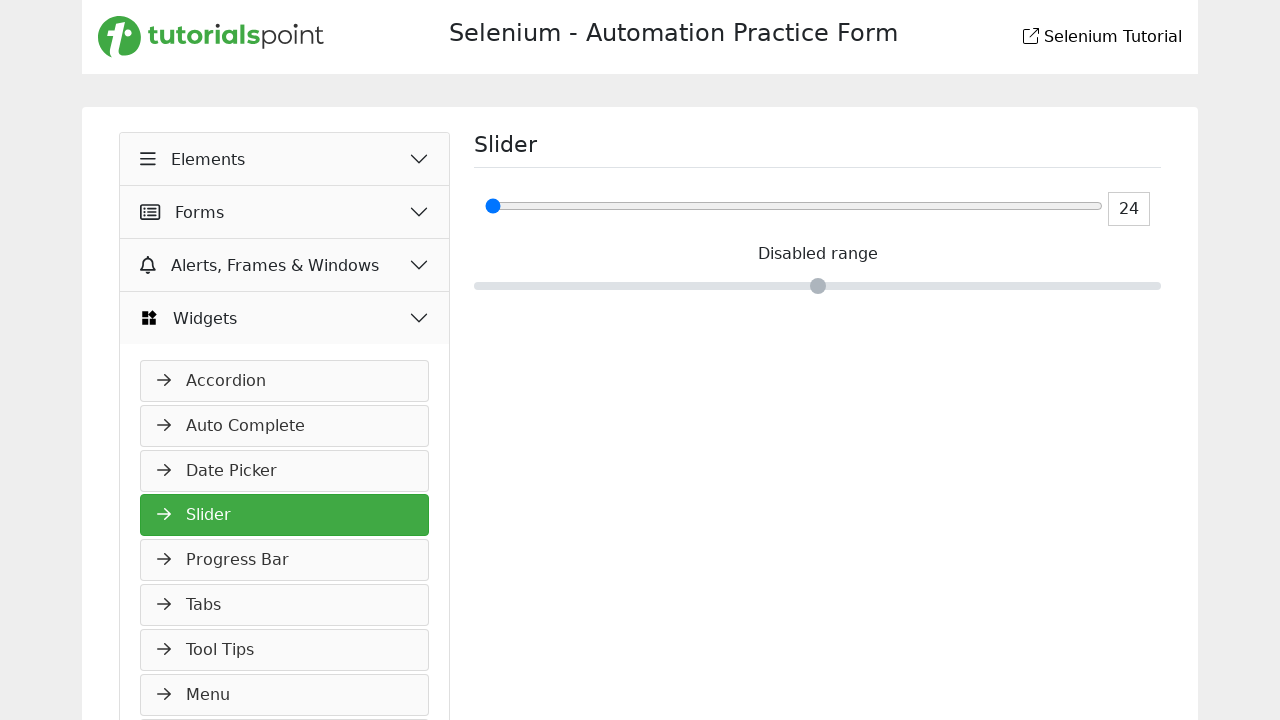

Clicked on Elements button at (285, 159) on xpath=//button[normalize-space()='Elements']
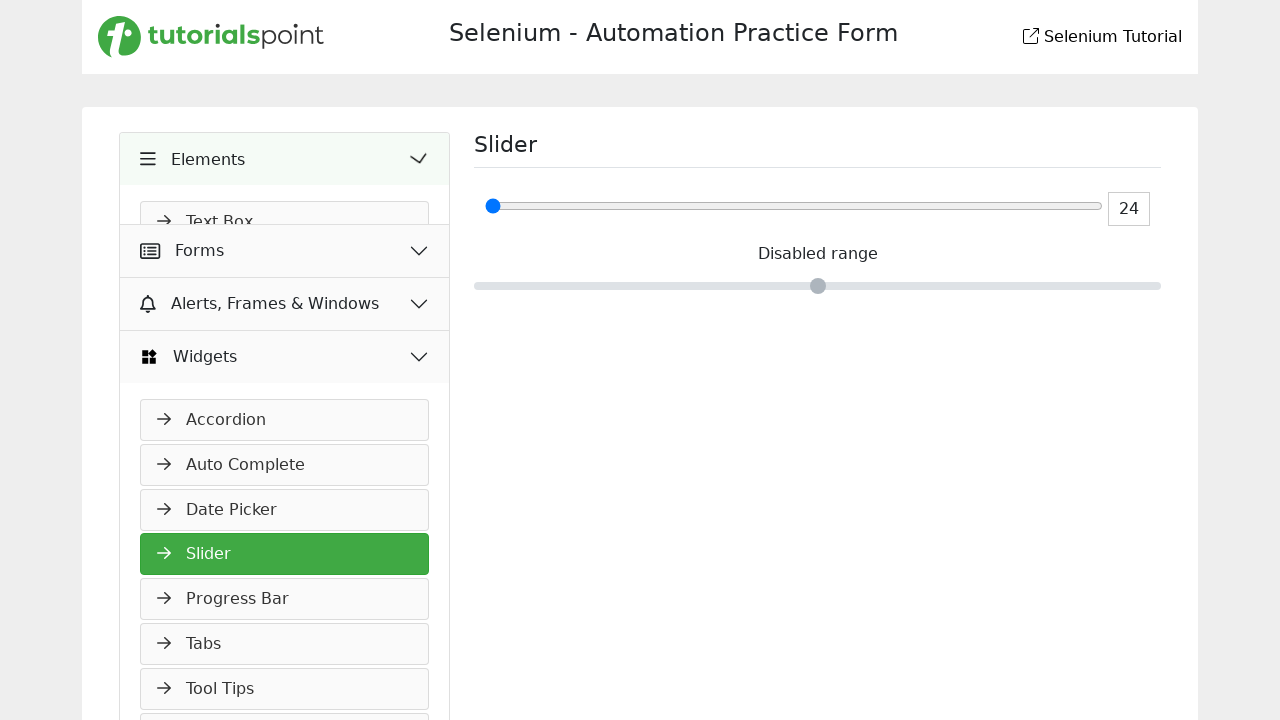

Clicked on Buttons link at (285, 402) on xpath=//a[normalize-space()='Buttons']
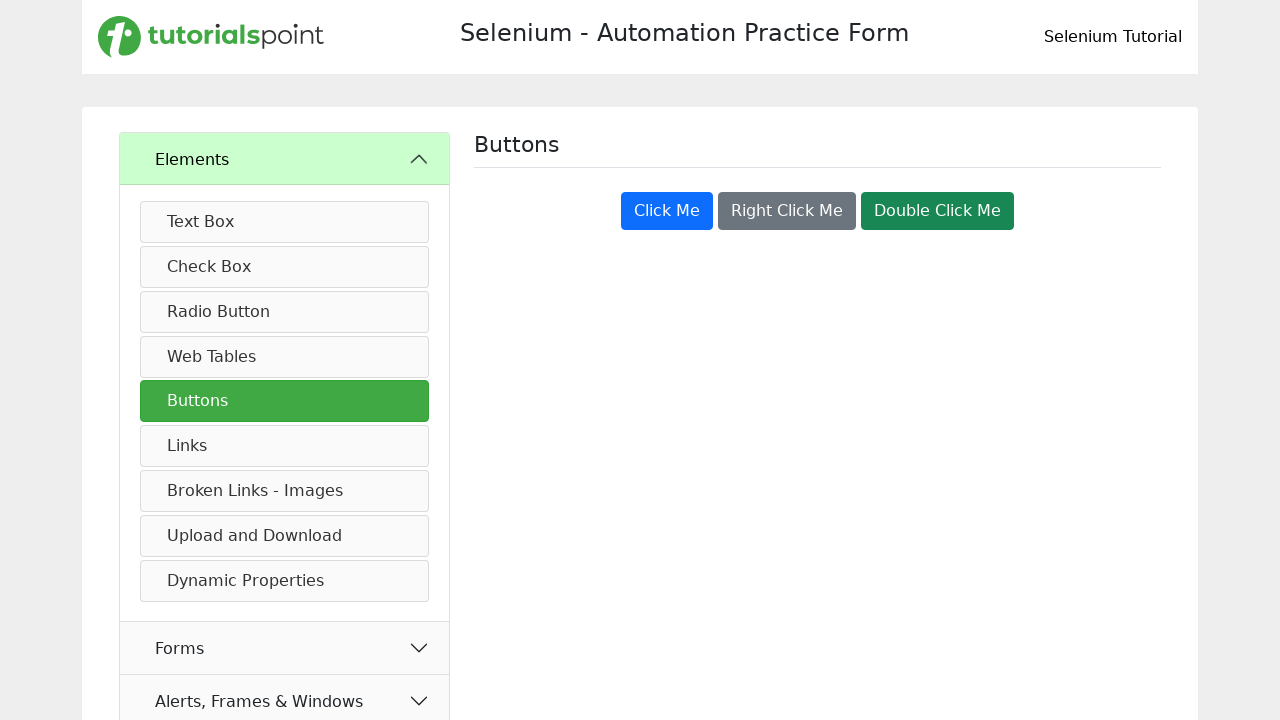

Performed single click on 'Click Me' button at (667, 211) on xpath=//button[normalize-space()='Click Me']
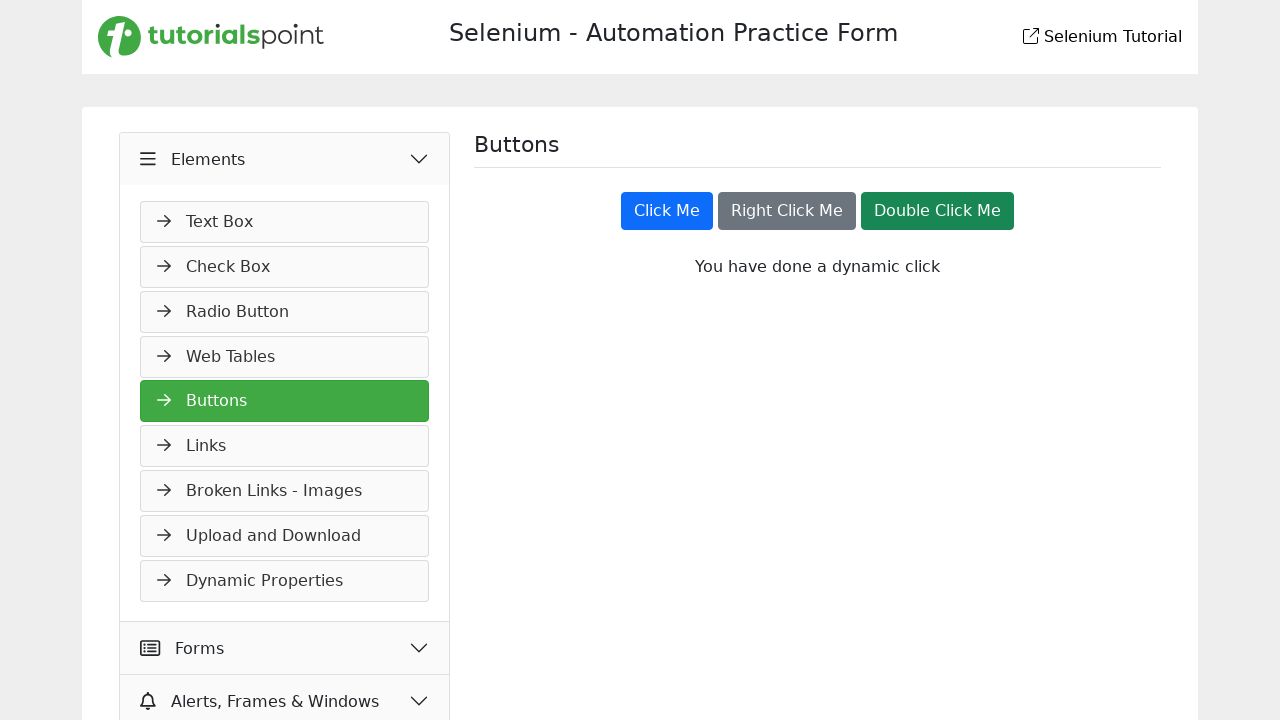

Waited for welcome result to appear
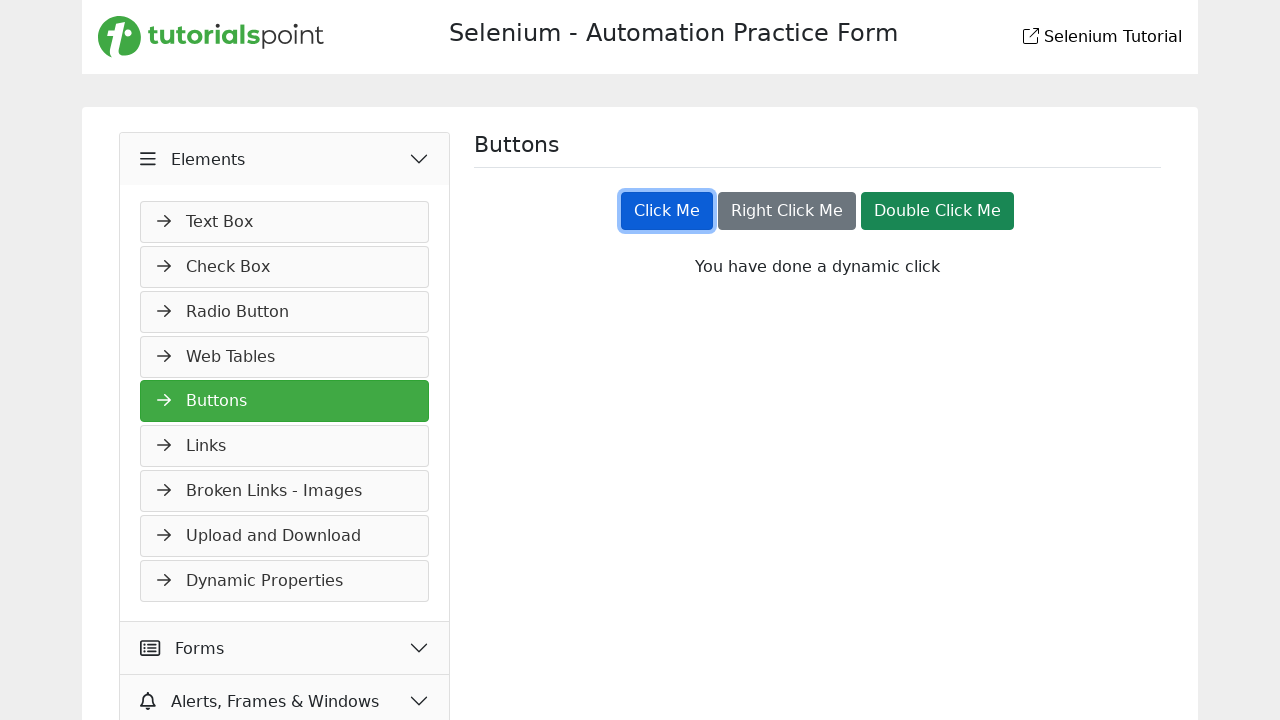

Performed double click on 'Double Click Me' button at (938, 211) on xpath=//button[normalize-space()='Double Click Me']
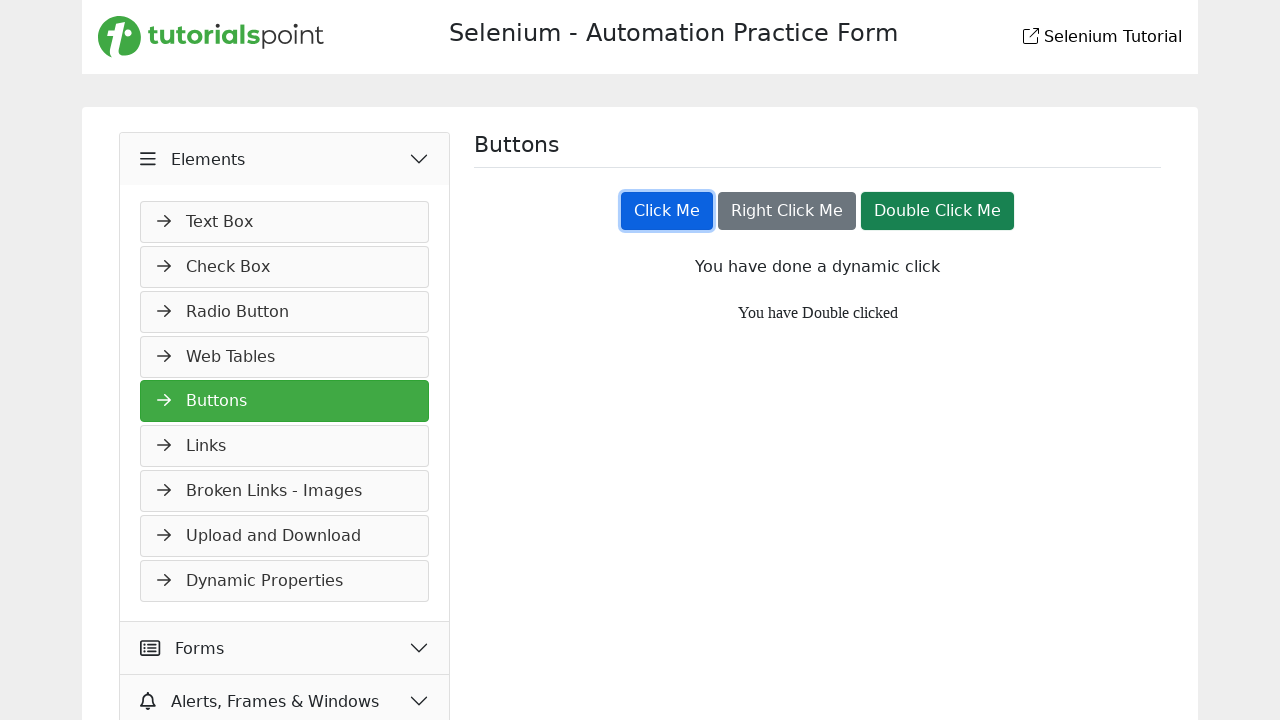

Performed right click on 'Right Click Me' button at (787, 211) on xpath=//button[normalize-space()='Right Click Me']
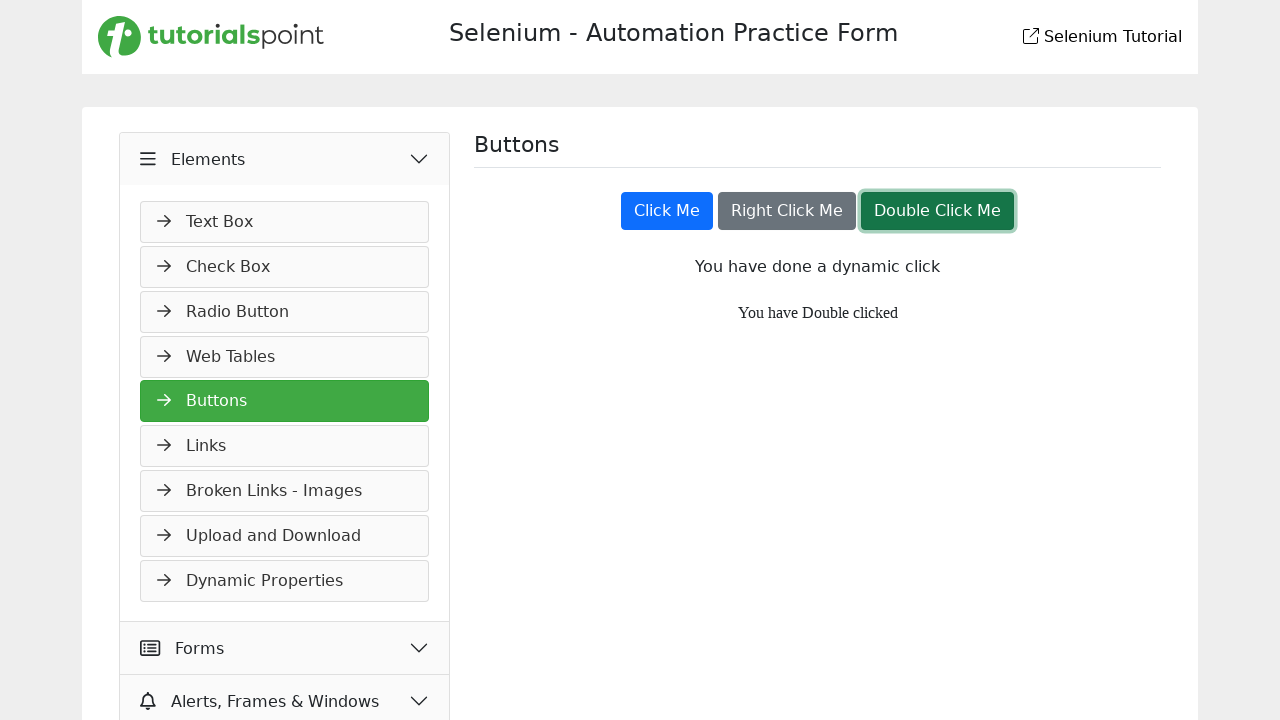

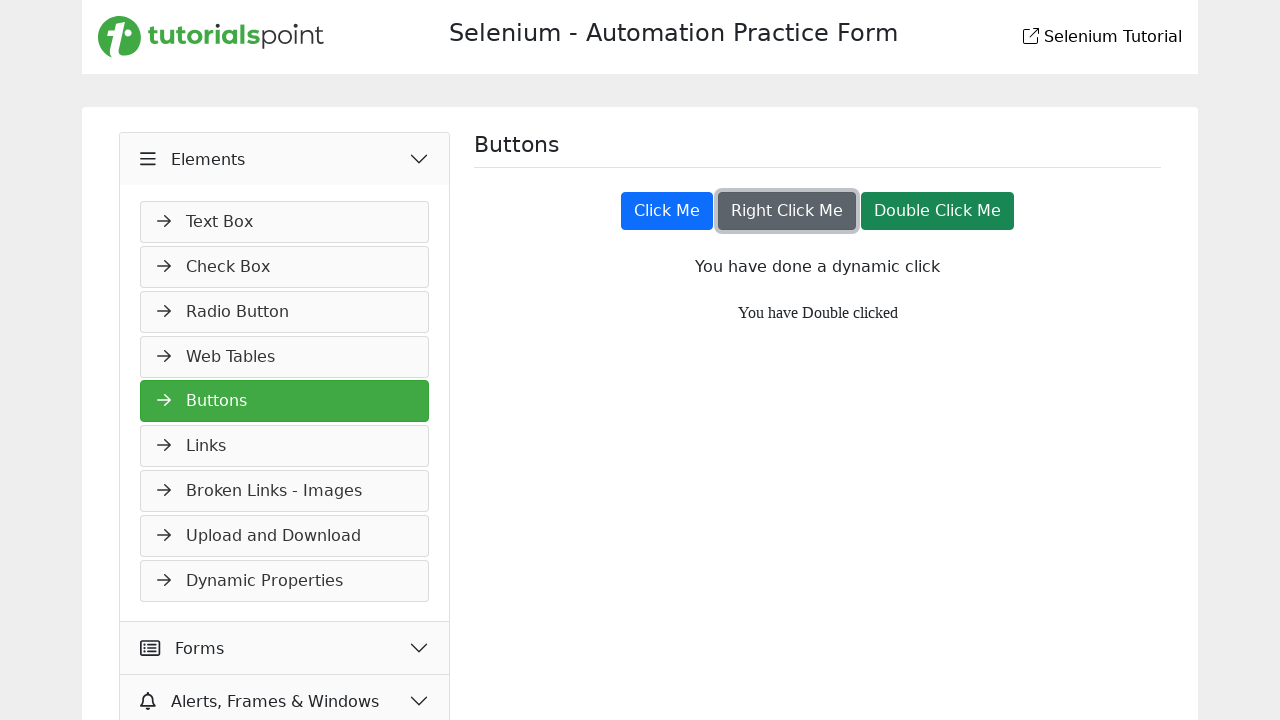